Tests that Clear completed button is hidden when no completed items exist

Starting URL: https://demo.playwright.dev/todomvc

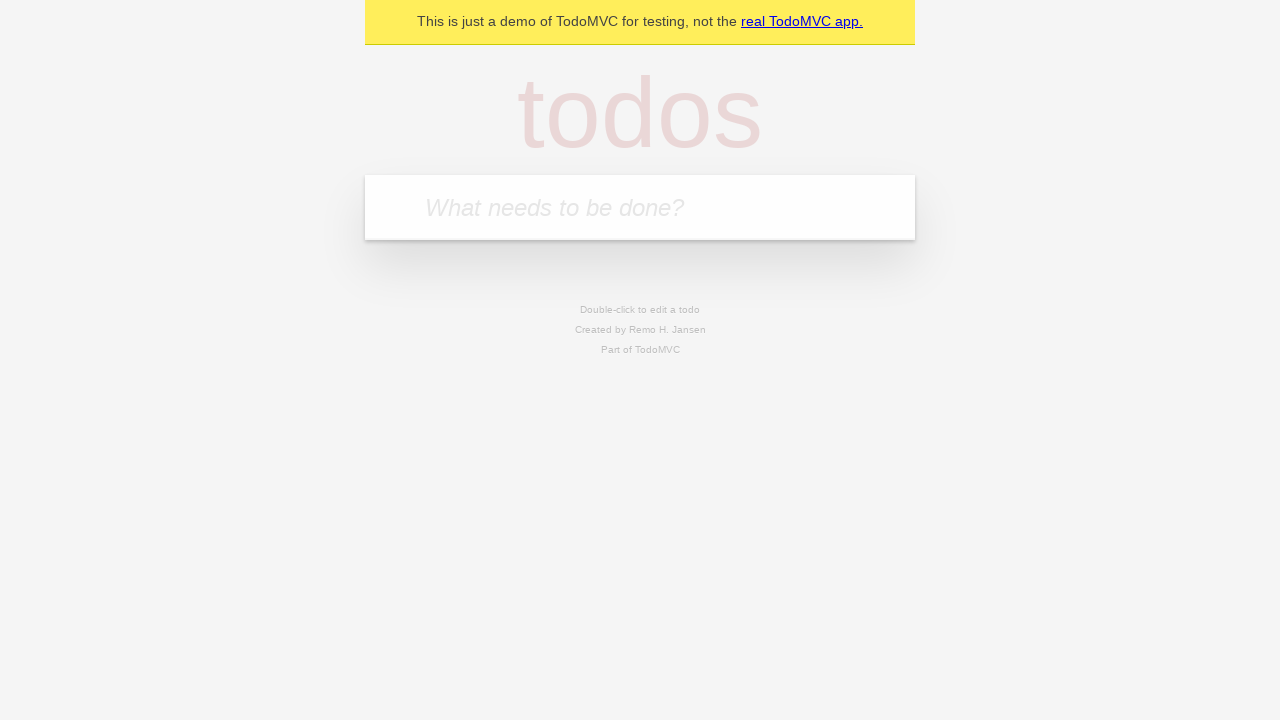

Located the todo input field
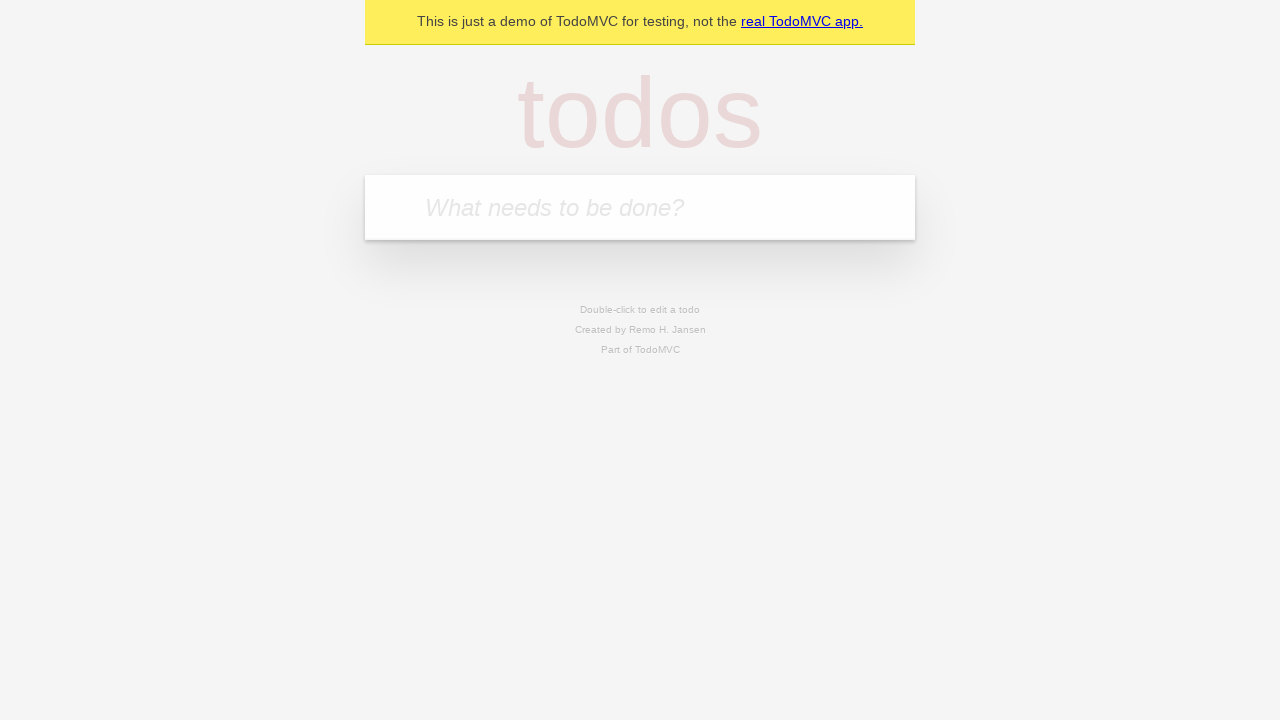

Filled todo input with 'buy some cheese' on internal:attr=[placeholder="What needs to be done?"i]
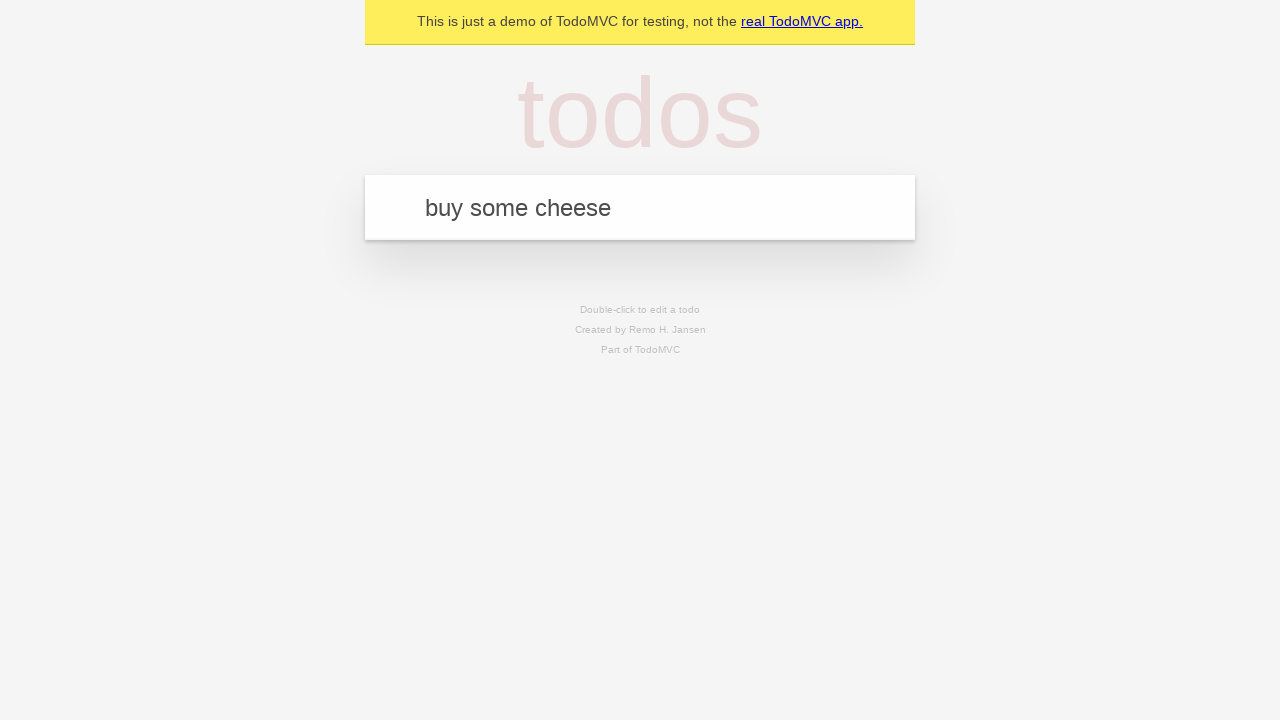

Pressed Enter to create todo item 'buy some cheese' on internal:attr=[placeholder="What needs to be done?"i]
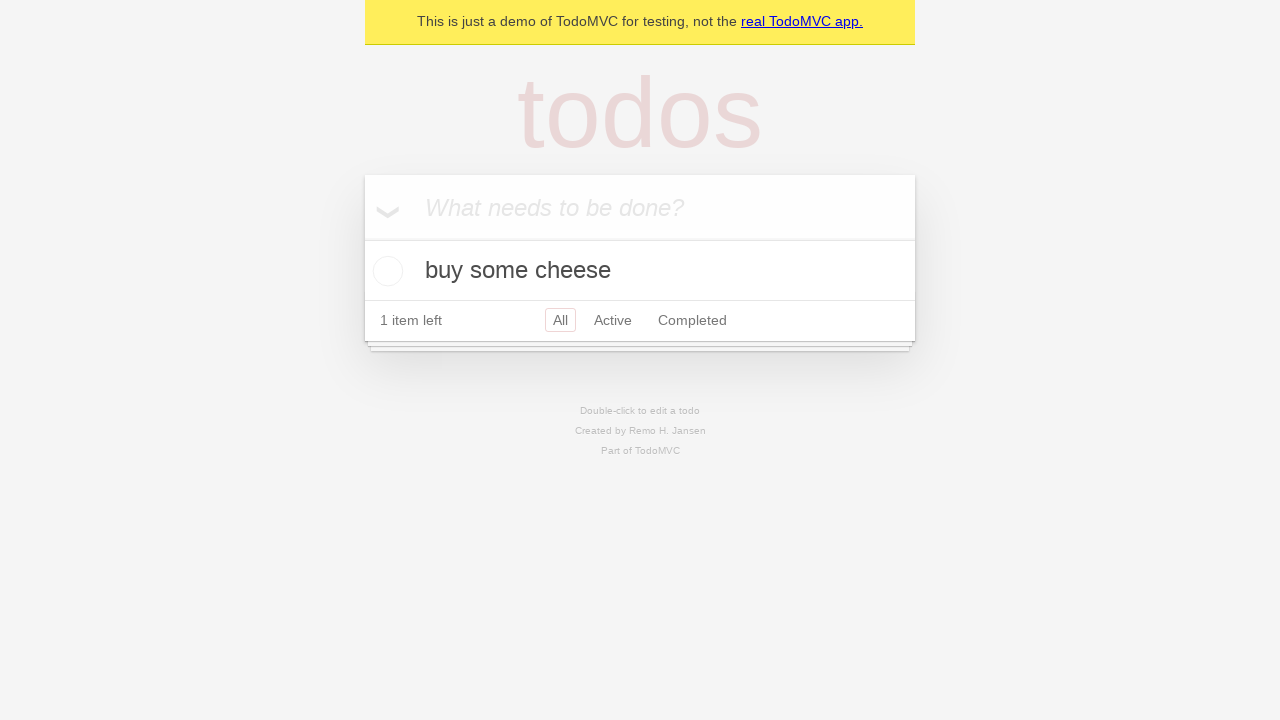

Filled todo input with 'feed the cat' on internal:attr=[placeholder="What needs to be done?"i]
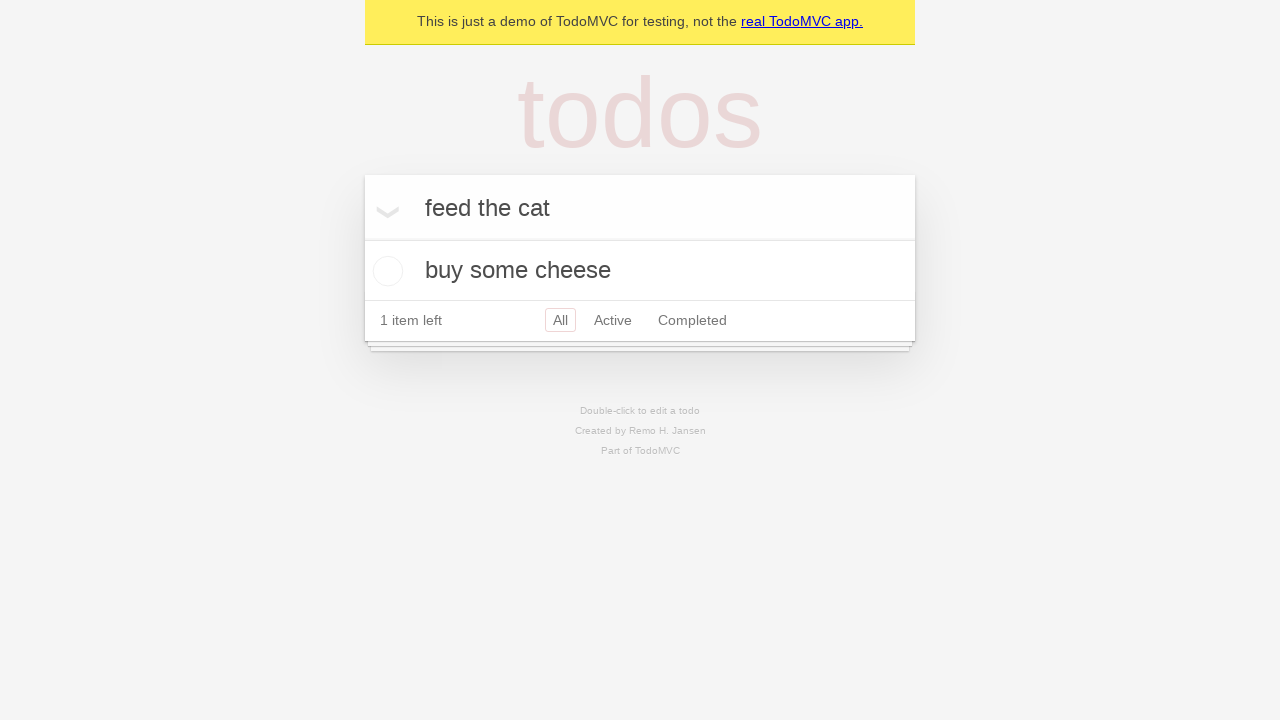

Pressed Enter to create todo item 'feed the cat' on internal:attr=[placeholder="What needs to be done?"i]
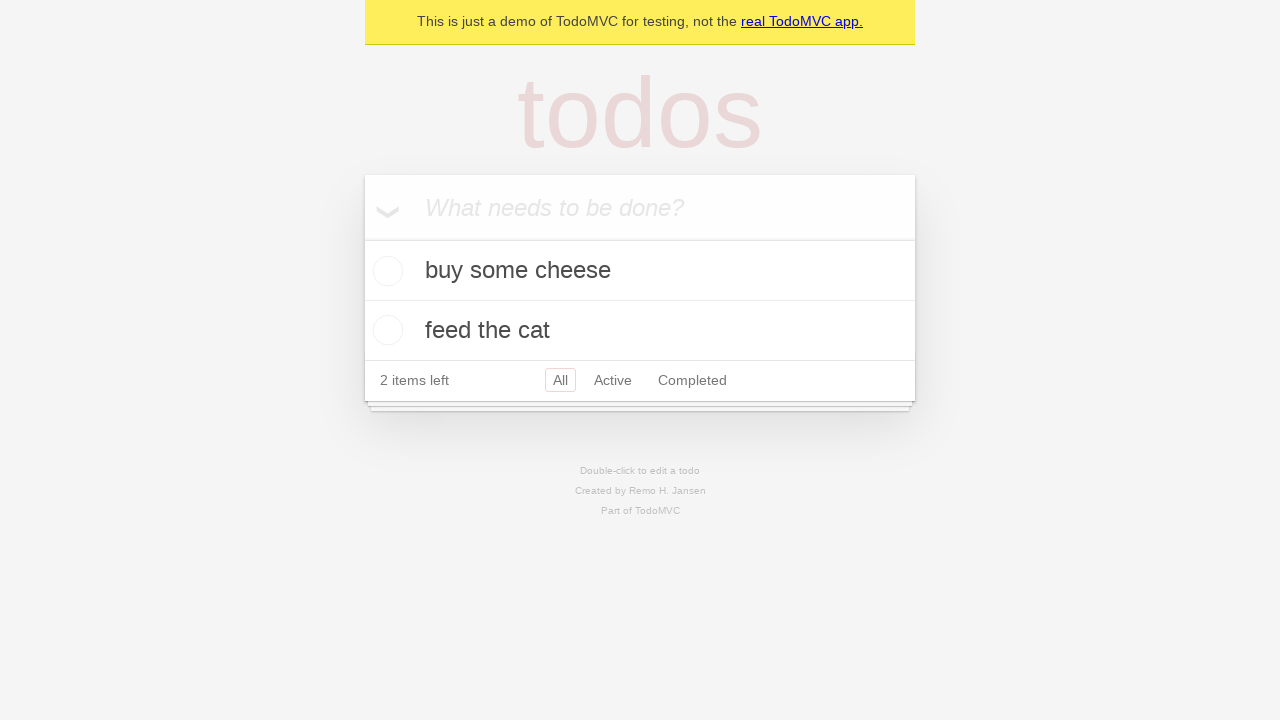

Filled todo input with 'book a doctors appointment' on internal:attr=[placeholder="What needs to be done?"i]
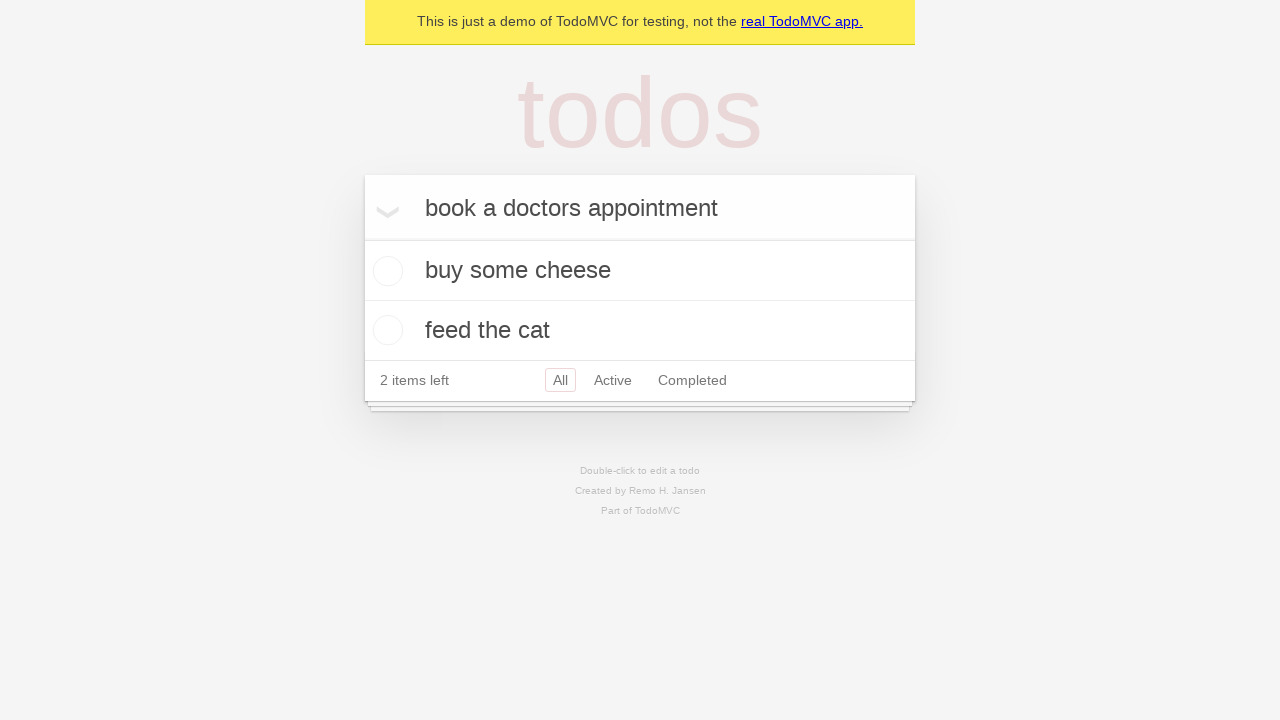

Pressed Enter to create todo item 'book a doctors appointment' on internal:attr=[placeholder="What needs to be done?"i]
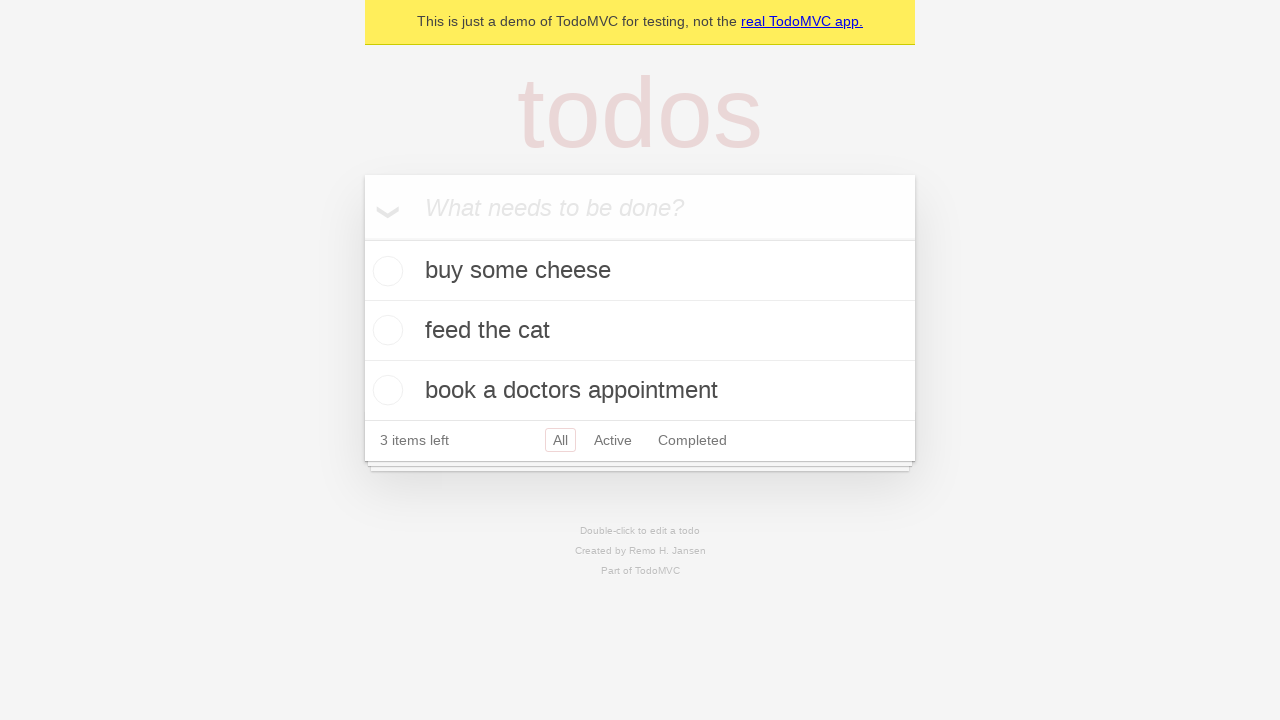

Waited for all 3 todo items to load
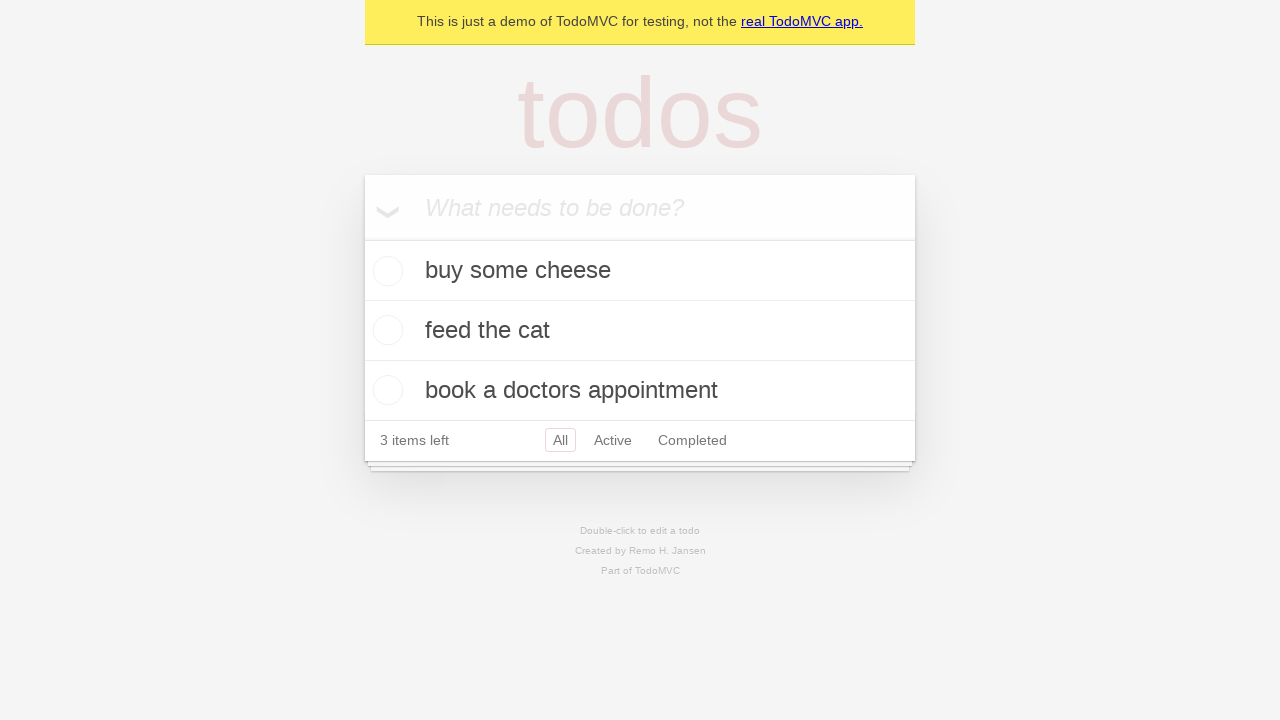

Checked the first todo item as completed at (385, 271) on .todo-list li .toggle >> nth=0
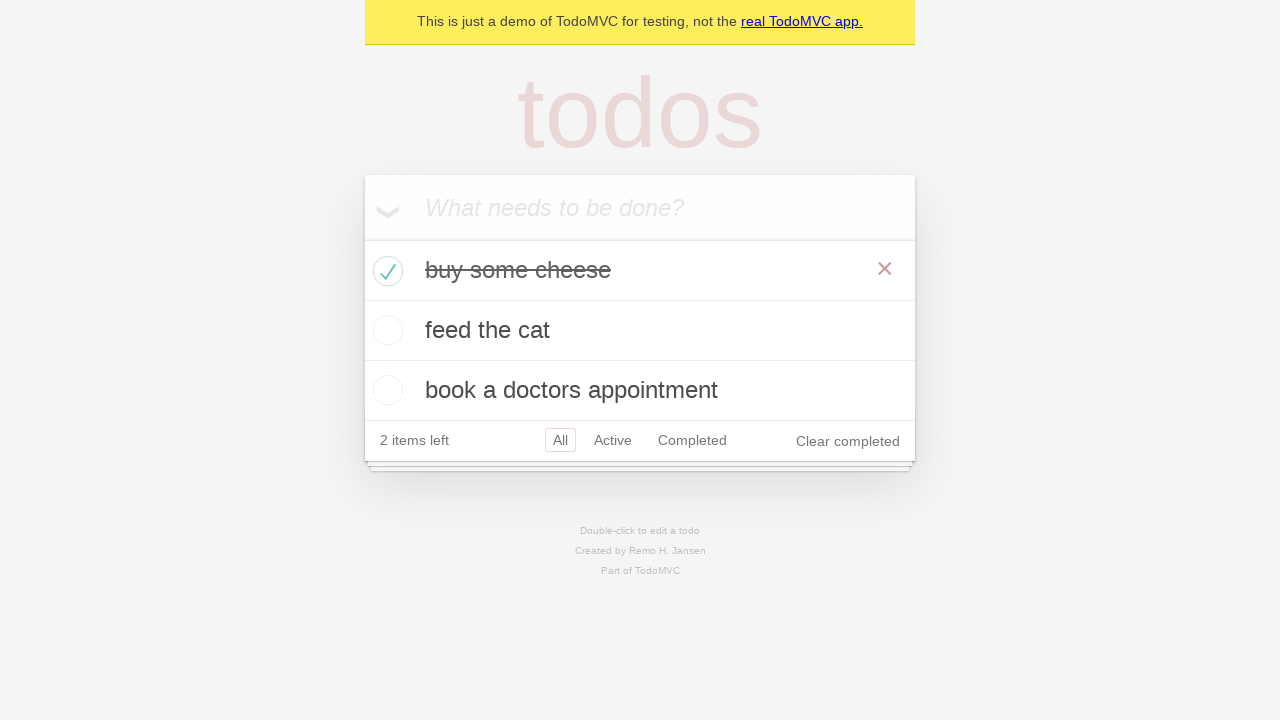

Clicked the 'Clear completed' button at (848, 441) on internal:role=button[name="Clear completed"i]
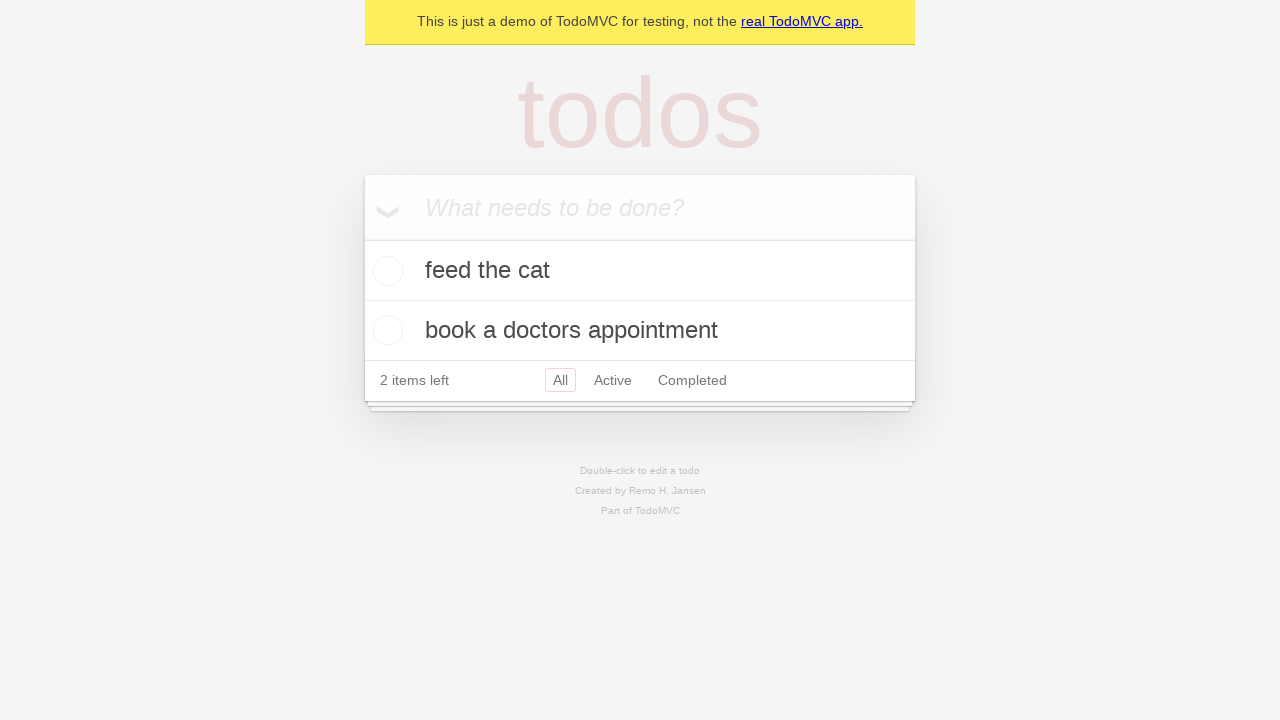

Verified that the 'Clear completed' button is hidden when no completed items exist
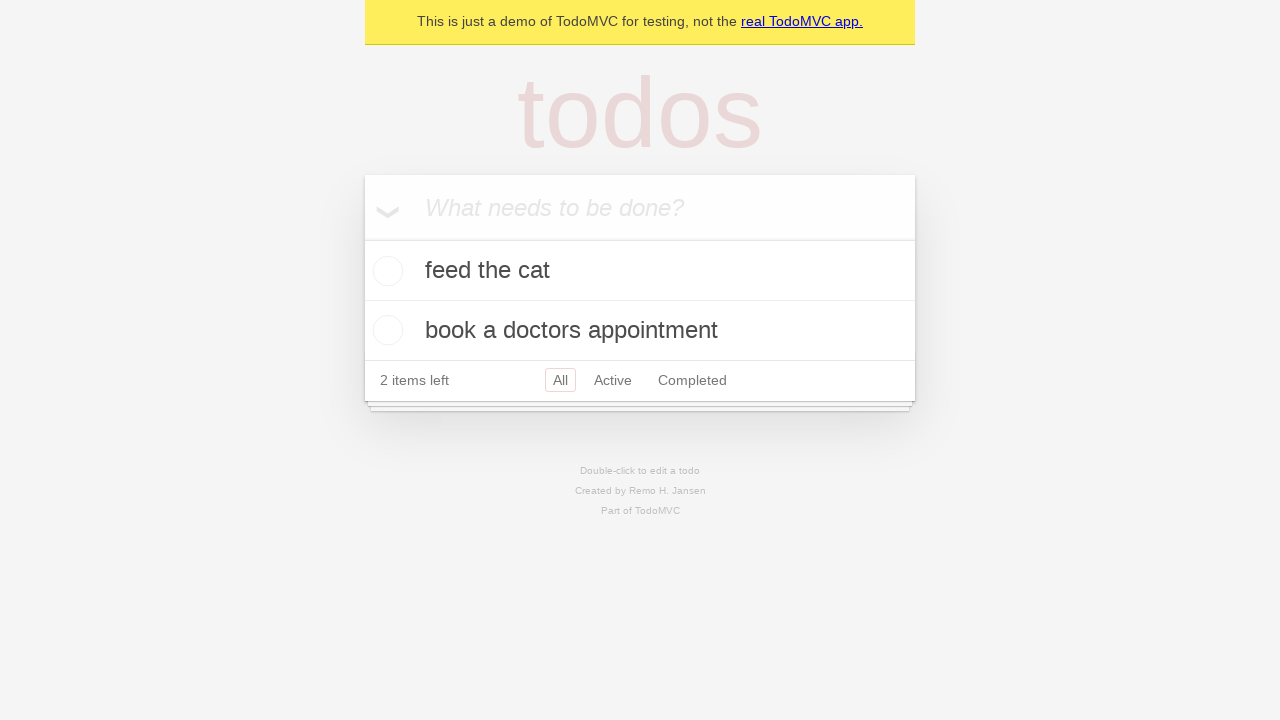

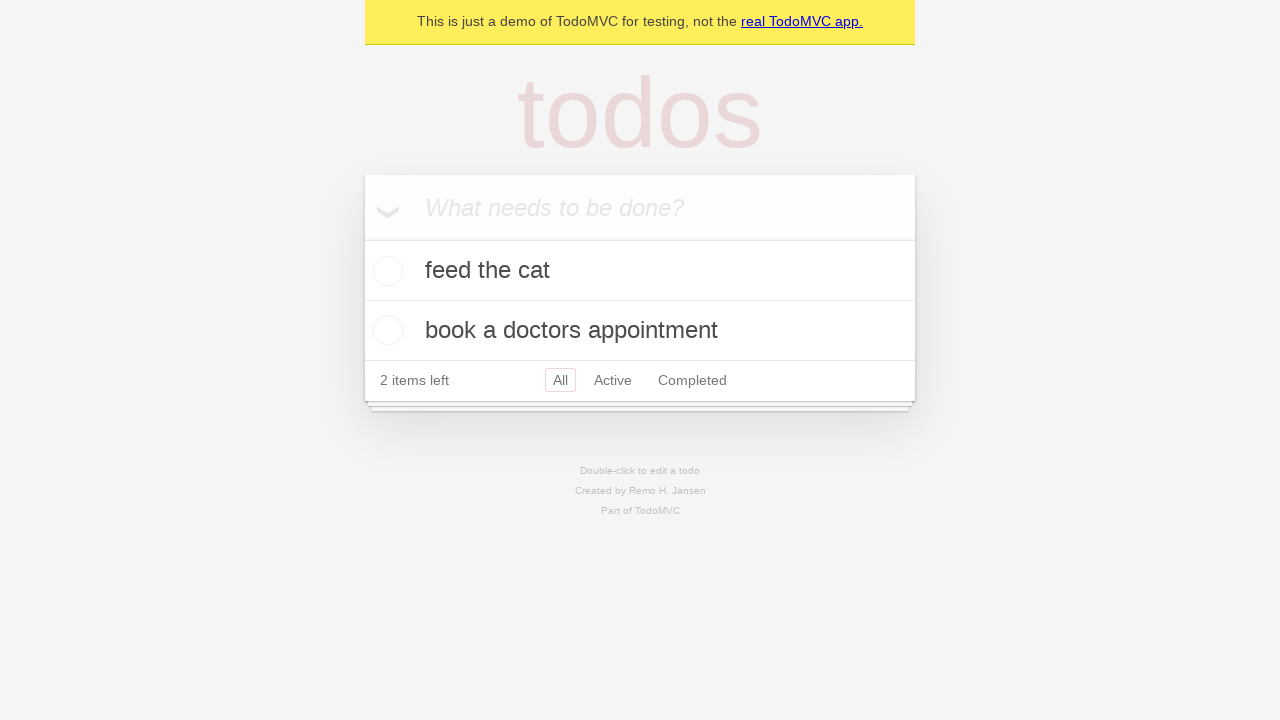